Tests mouse hover functionality by moving the mouse cursor over a menu element on the Omayo blog

Starting URL: https://omayo.blogspot.com/

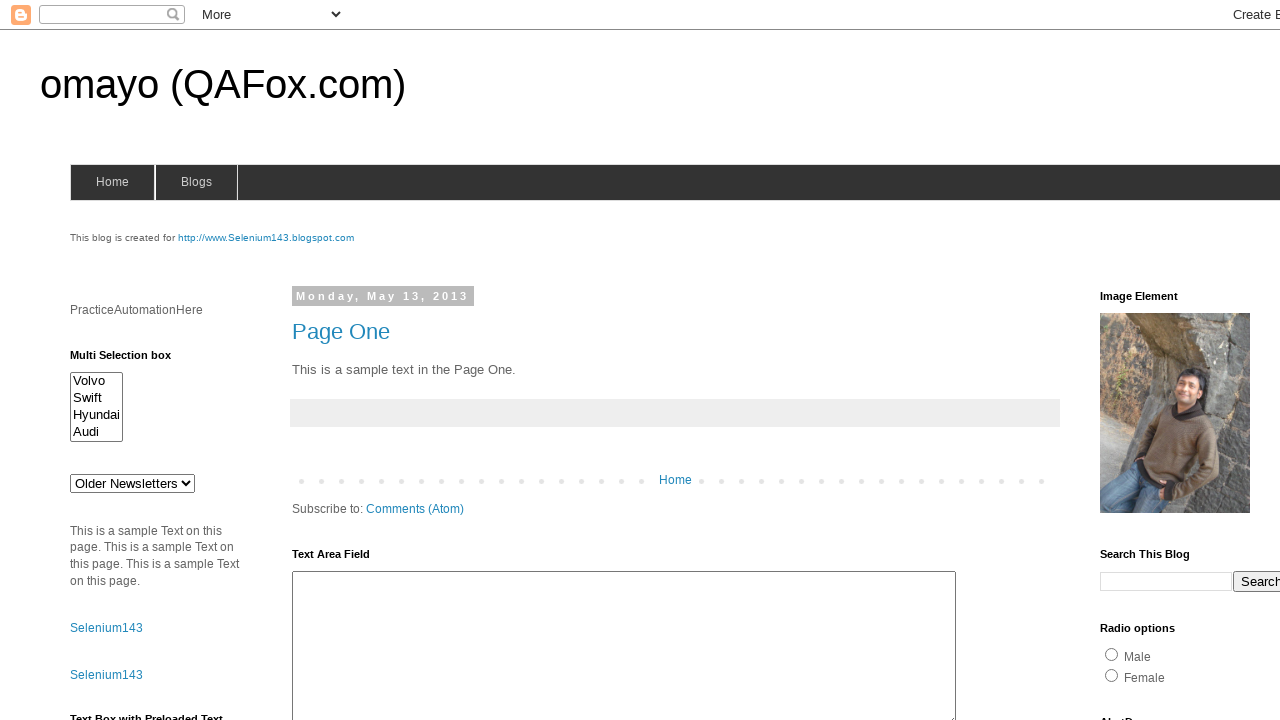

Hovered over the blogs menu element at (196, 182) on #blogsmenu
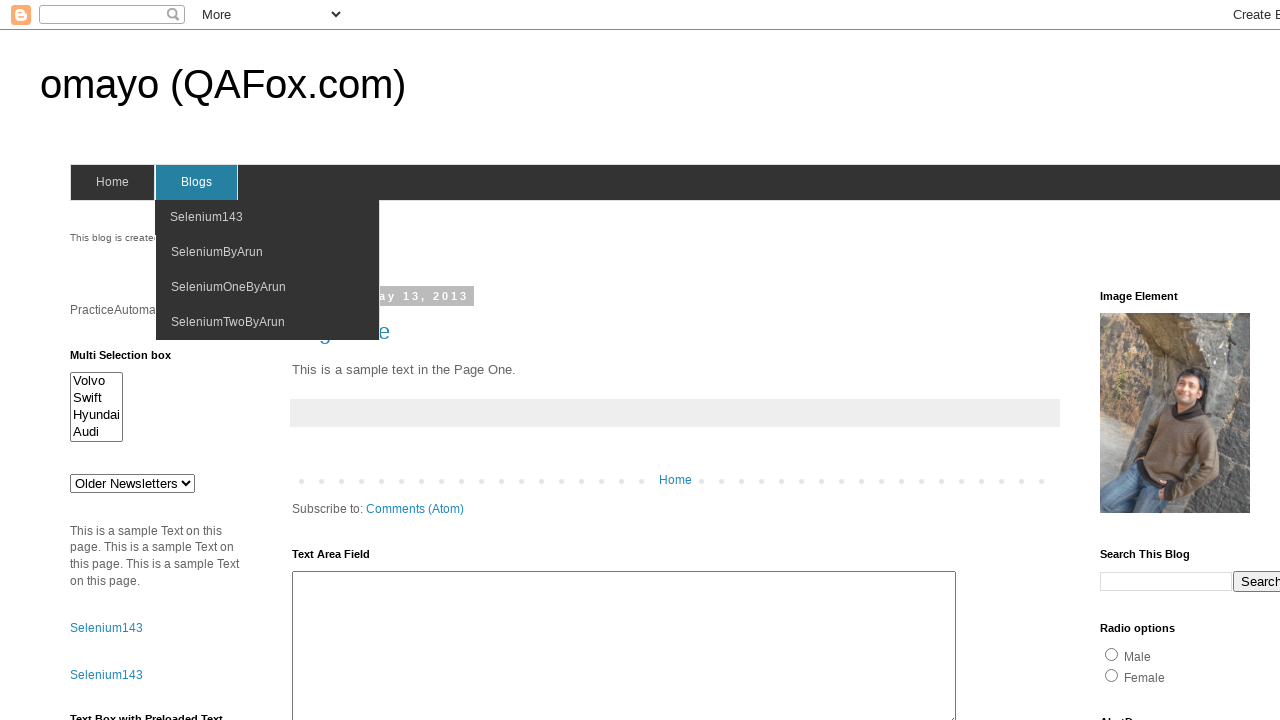

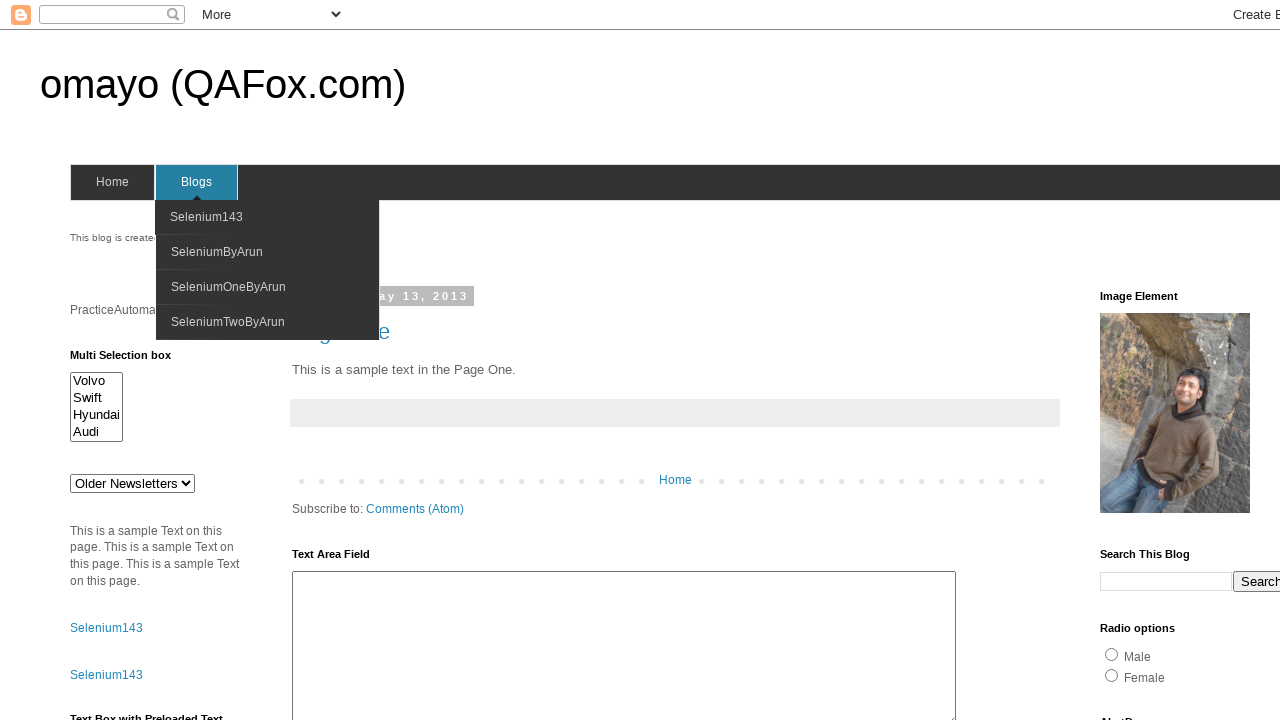